Tests dropdown/select element functionality by interacting with a dropdown using keyboard navigation and various selection methods (by index, by value, by visible text), then verifies the final selection.

Starting URL: https://trytestingthis.netlify.app

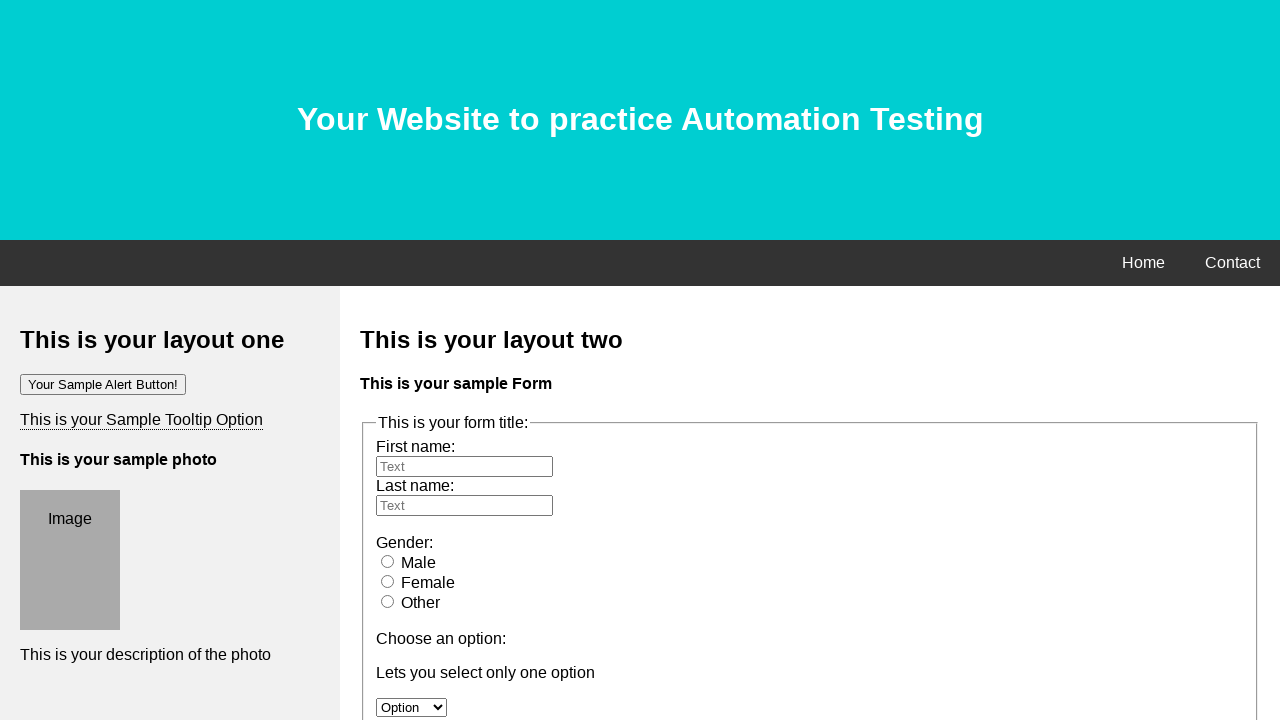

Navigated to https://trytestingthis.netlify.app
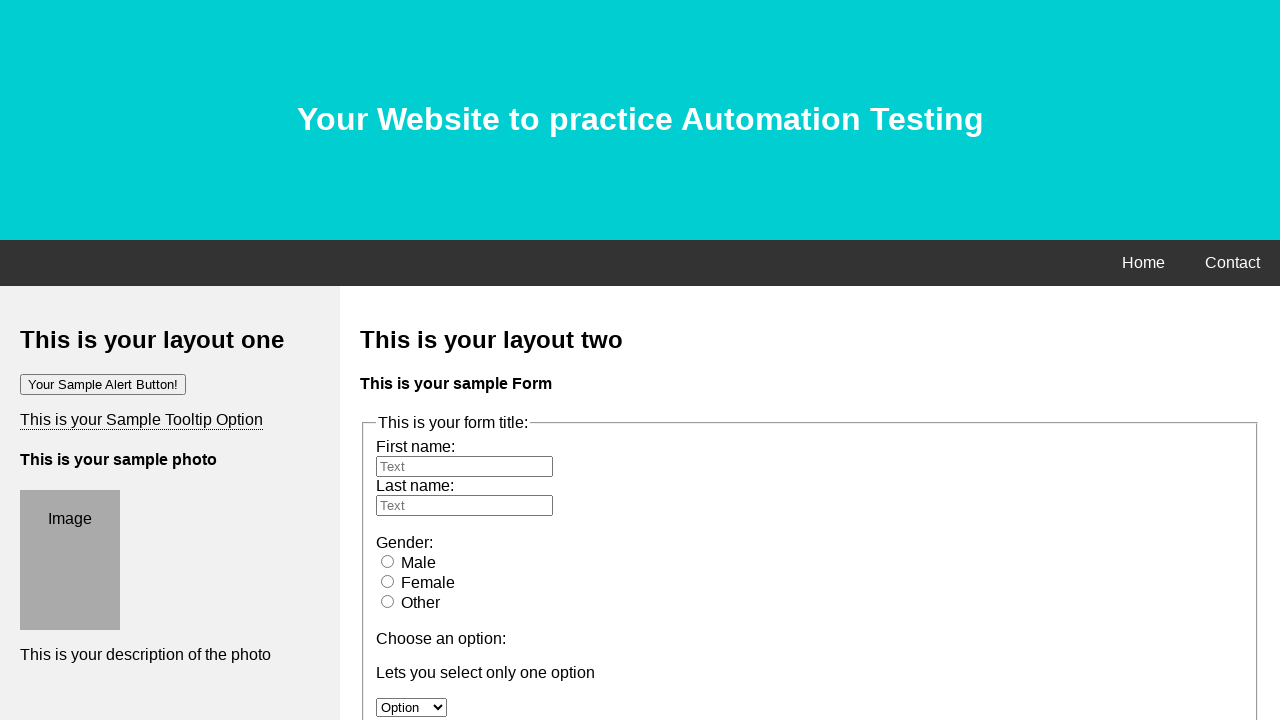

Clicked on dropdown element to focus it at (412, 707) on #option
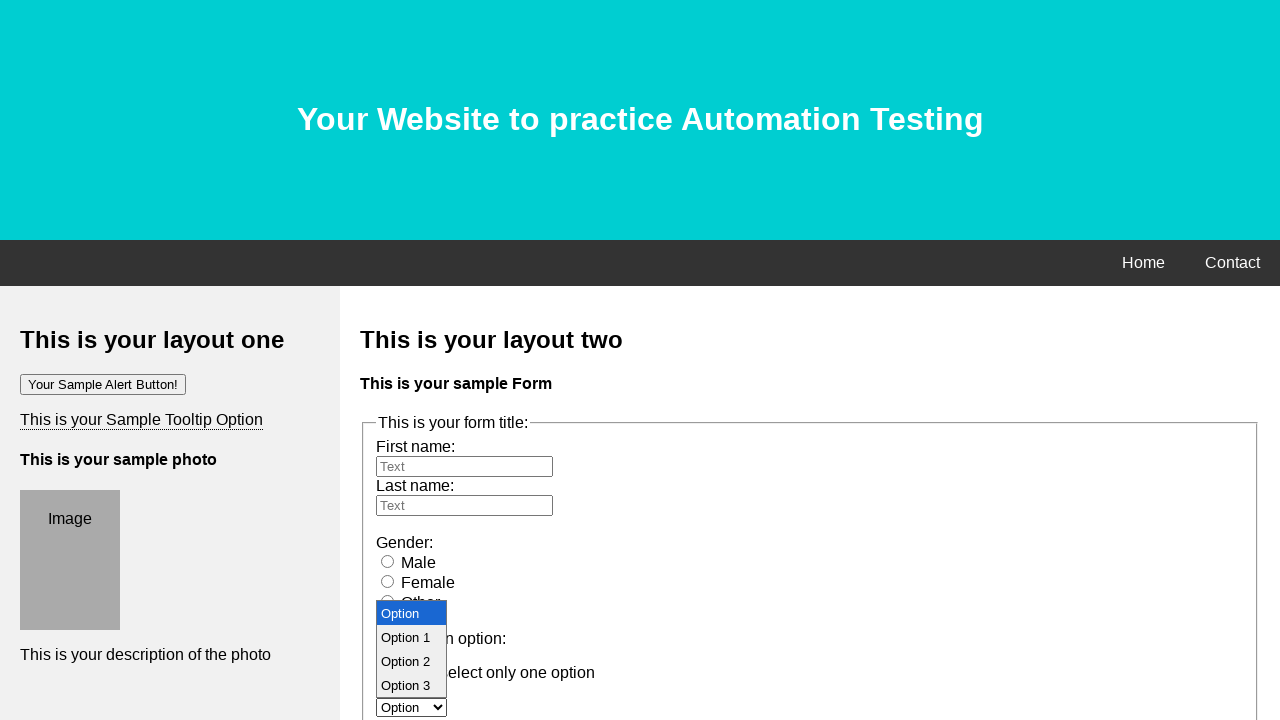

Pressed ArrowDown to navigate dropdown option down once on #option
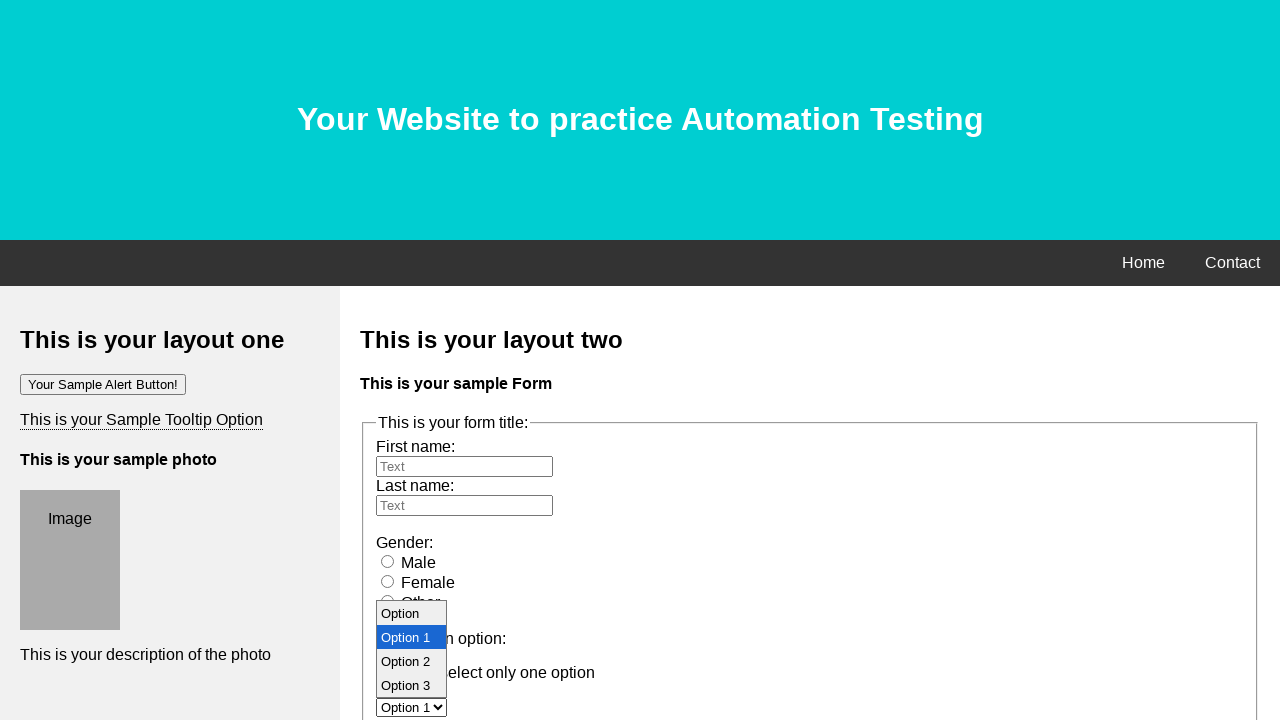

Pressed ArrowDown to navigate dropdown option down again on #option
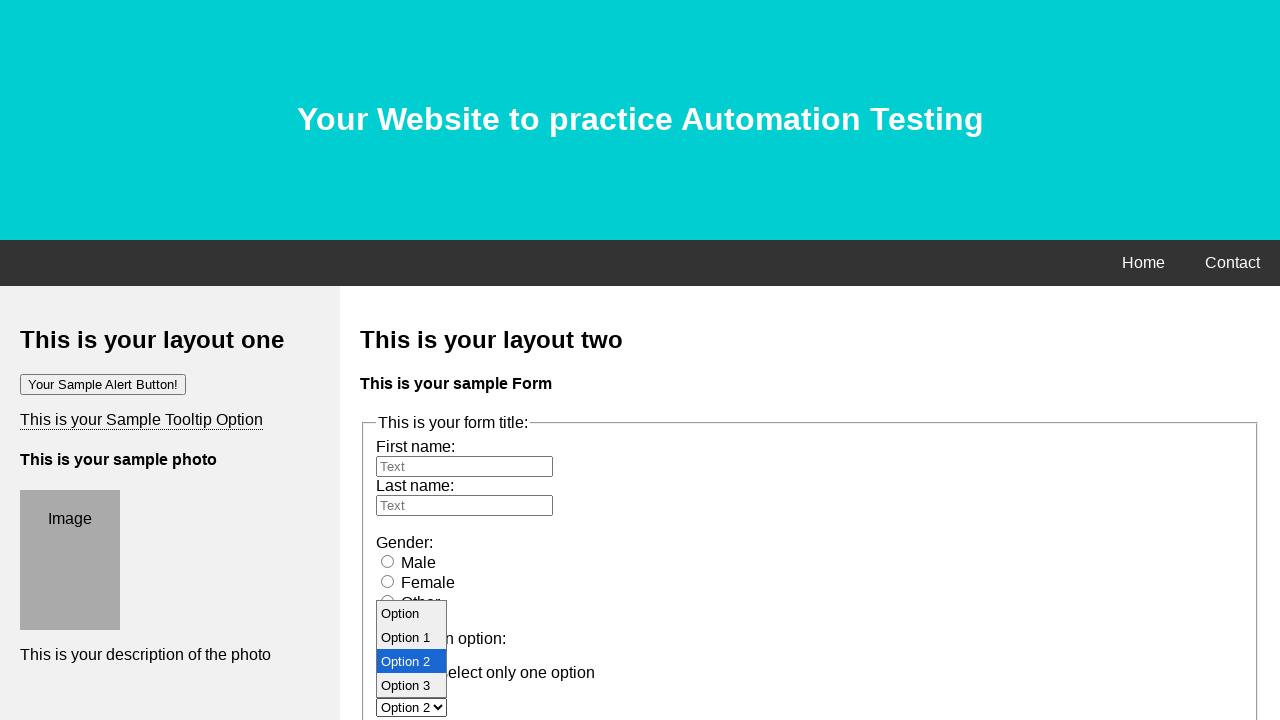

Pressed Enter to select the currently highlighted dropdown option on #option
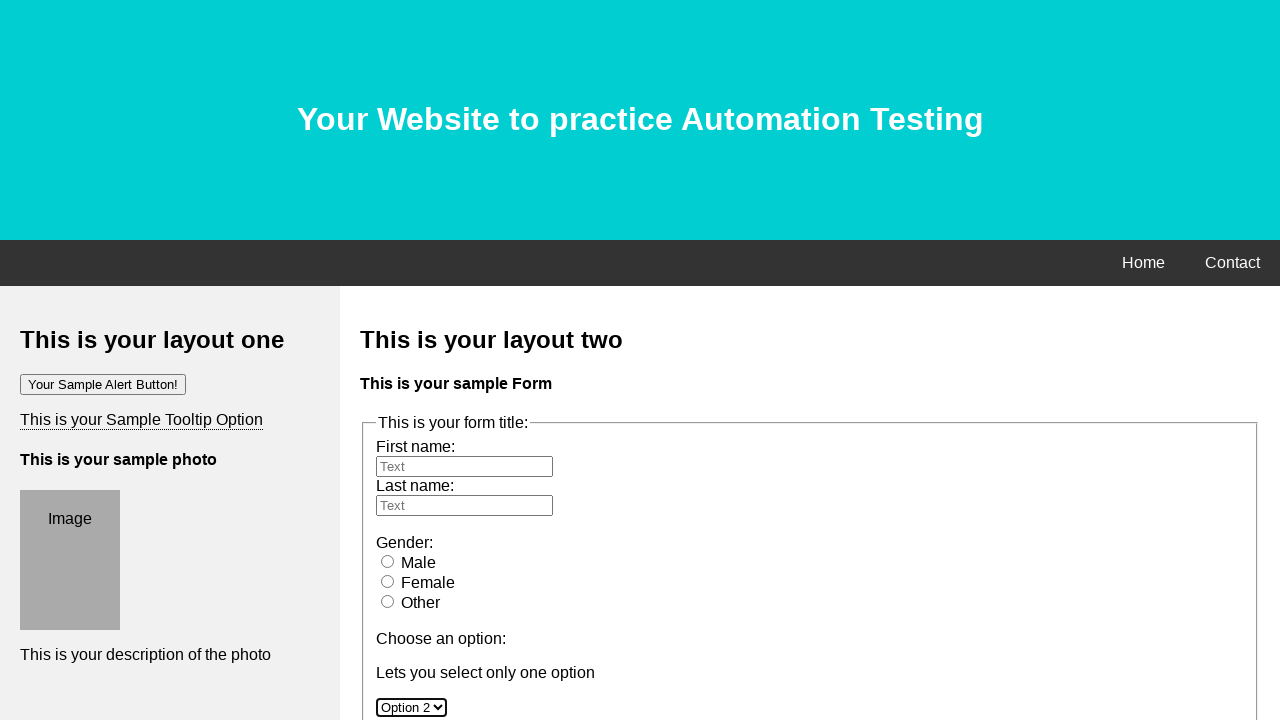

Selected dropdown option by index 2 (third option) on #option
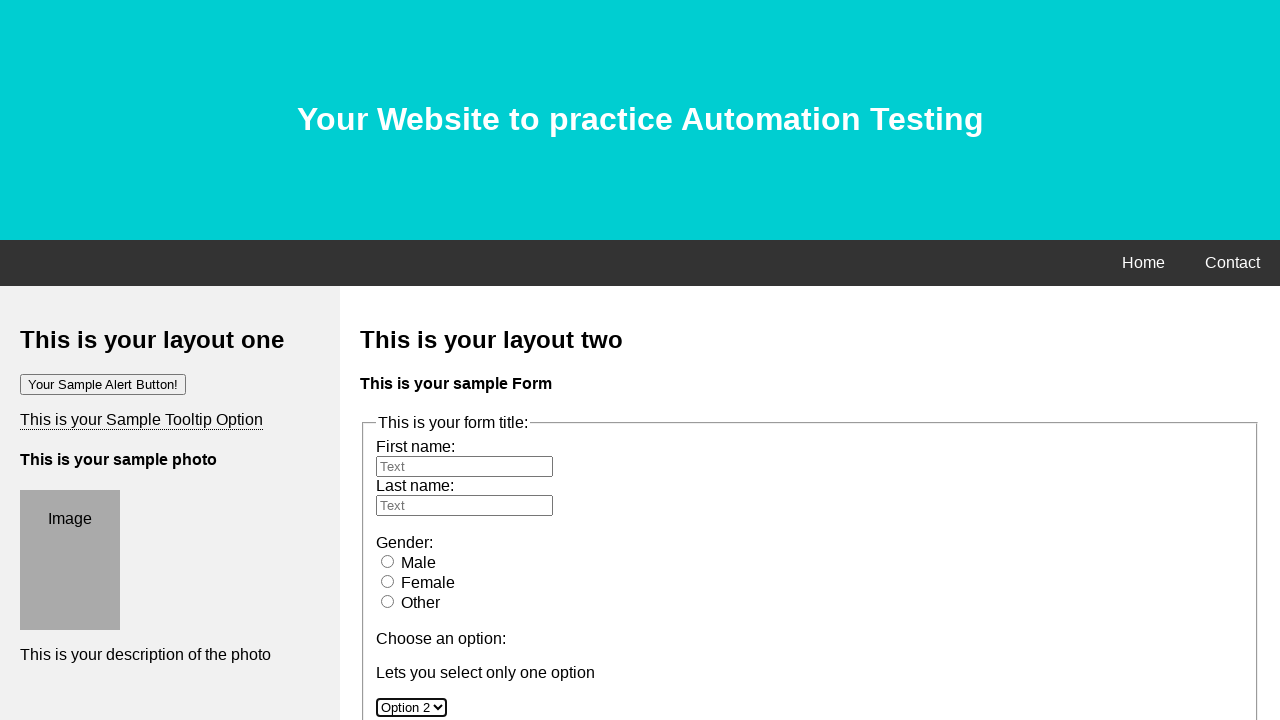

Selected dropdown option by value 'option 3' on #option
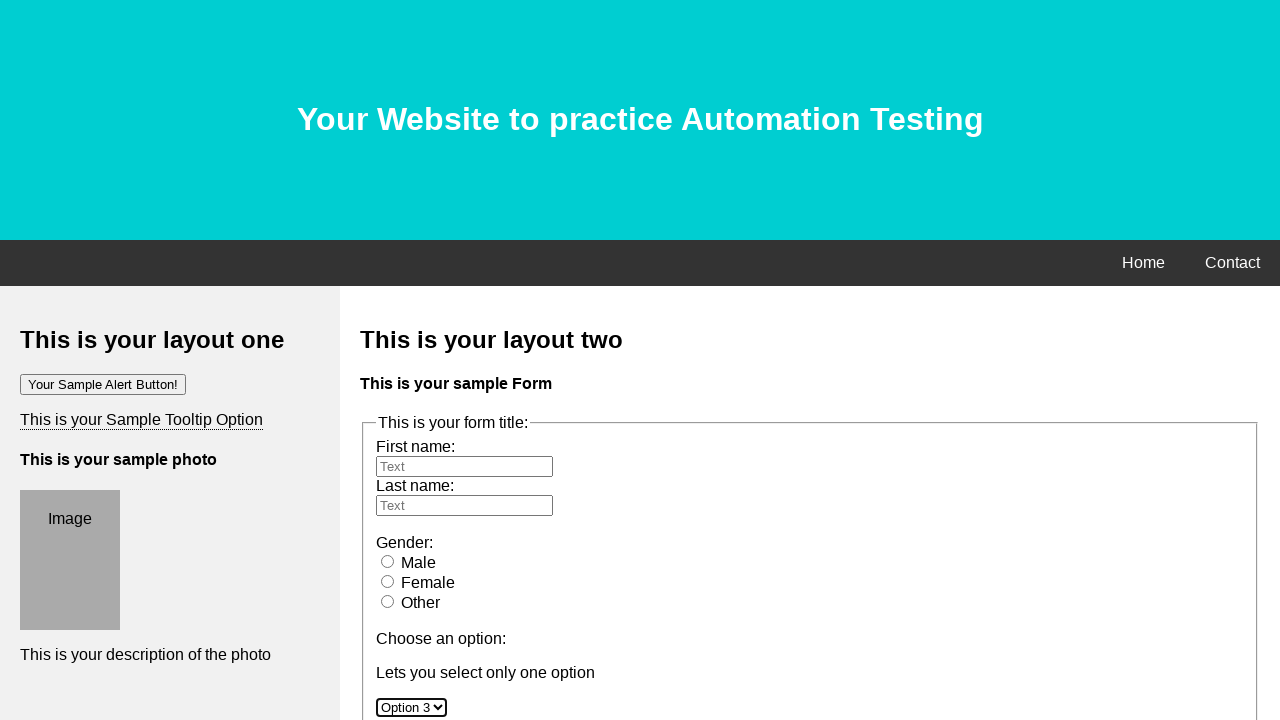

Selected dropdown option by visible text 'Option 1' on #option
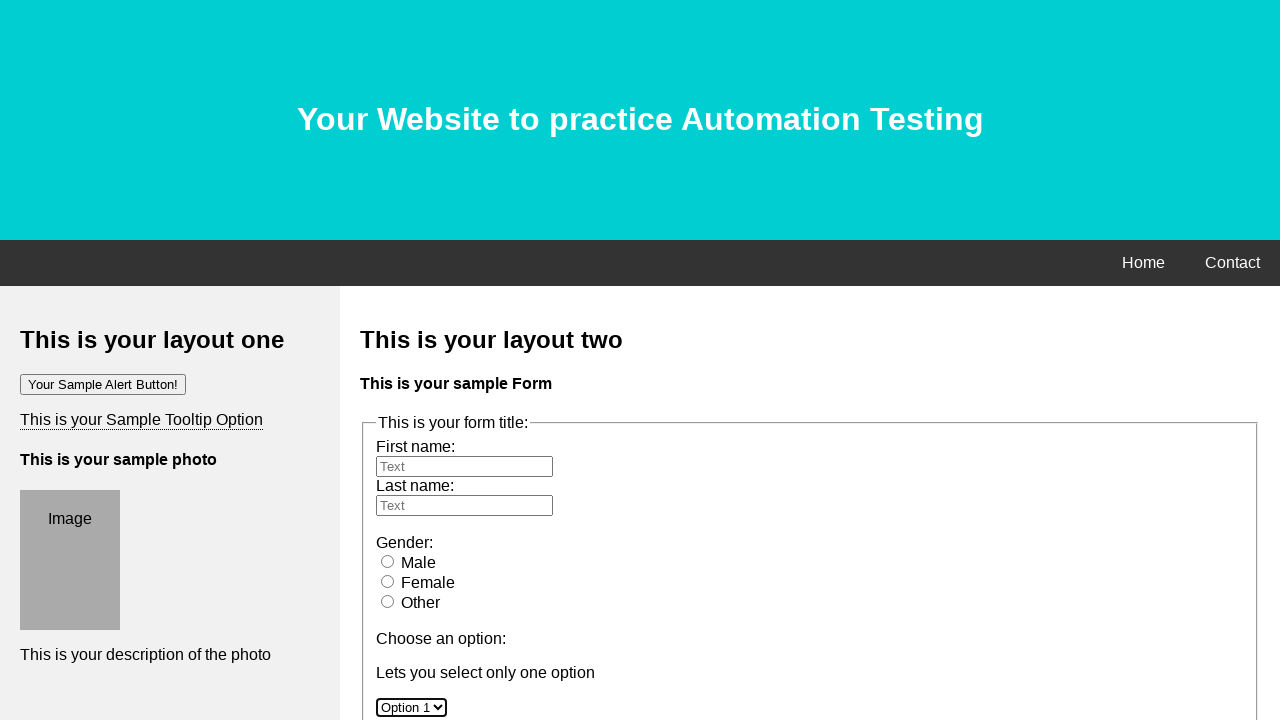

Retrieved selected option value from dropdown
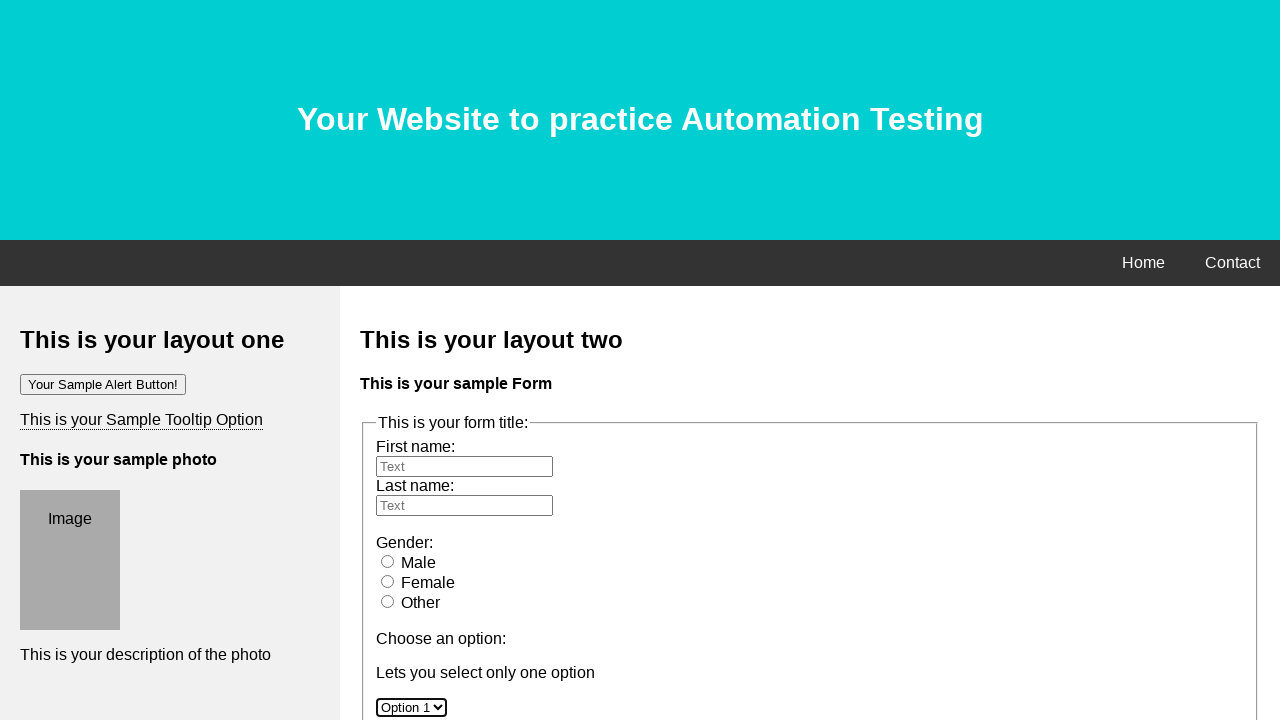

Retrieved selected option text from dropdown
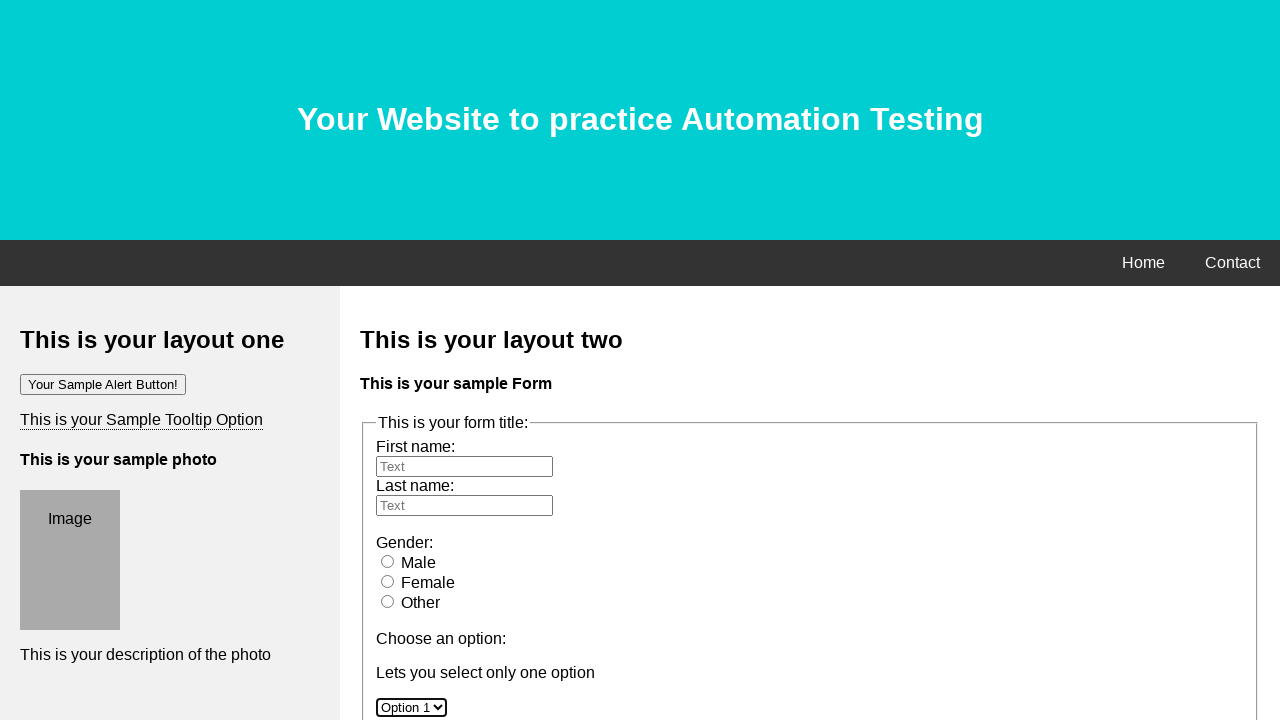

Verified selected option text is 'Option 1'
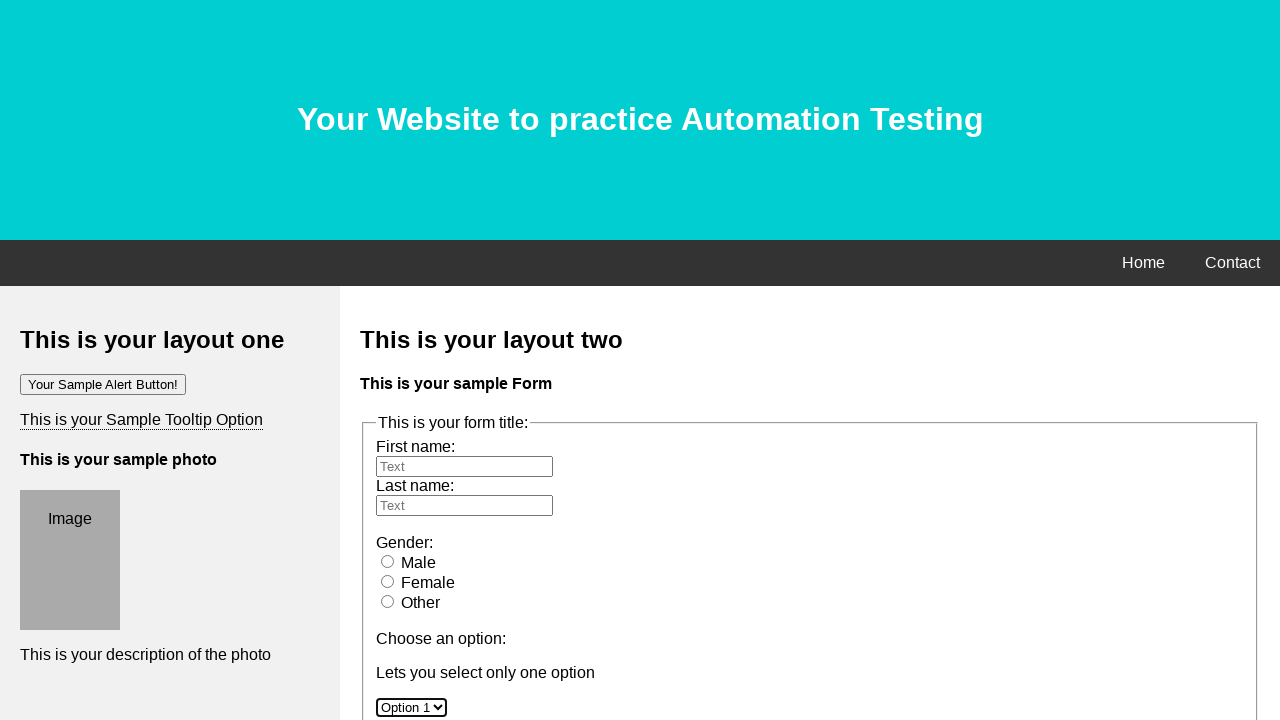

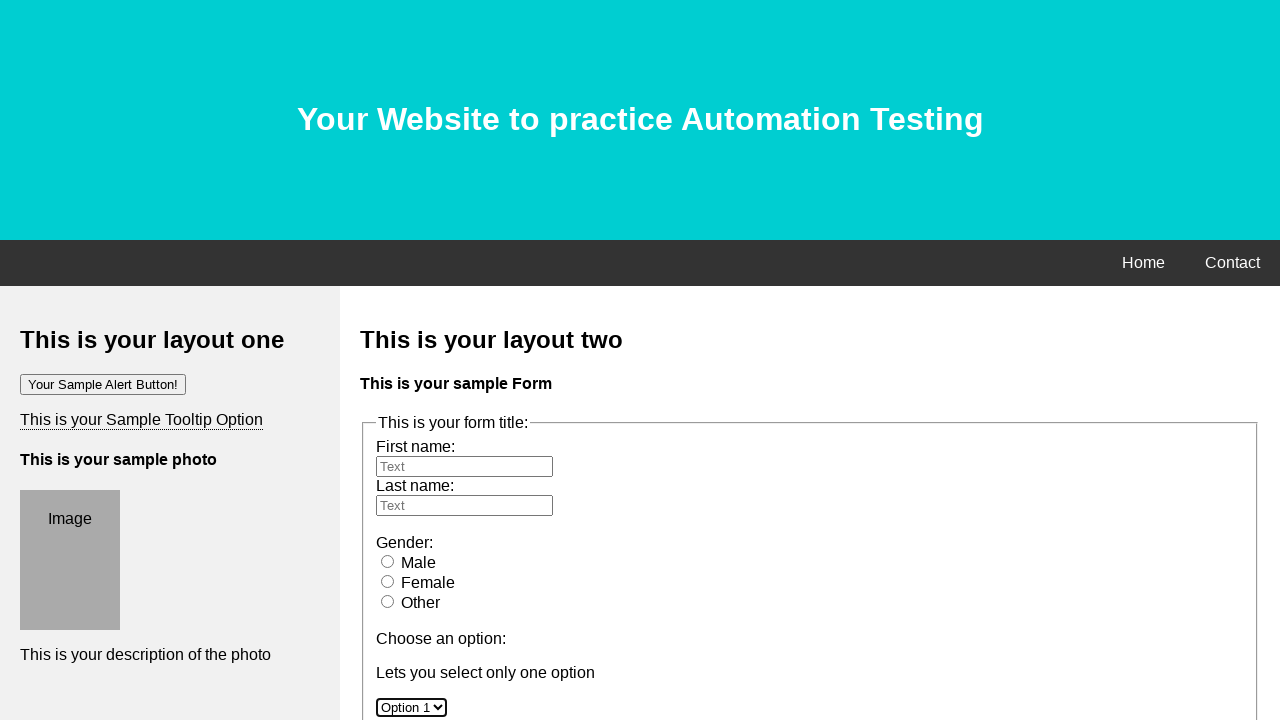